Navigates to the Slither.io game website and waits for the page to load

Starting URL: https://slither.io

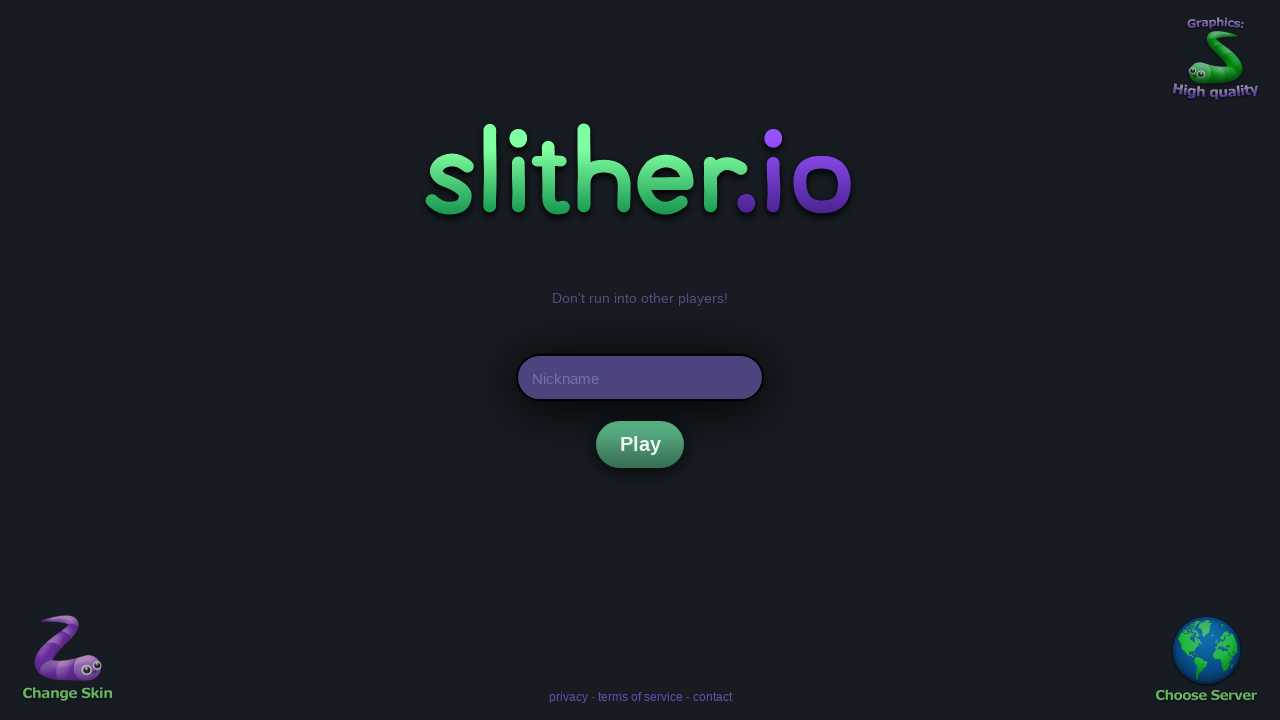

Waited for Slither.io page to load (networkidle state reached)
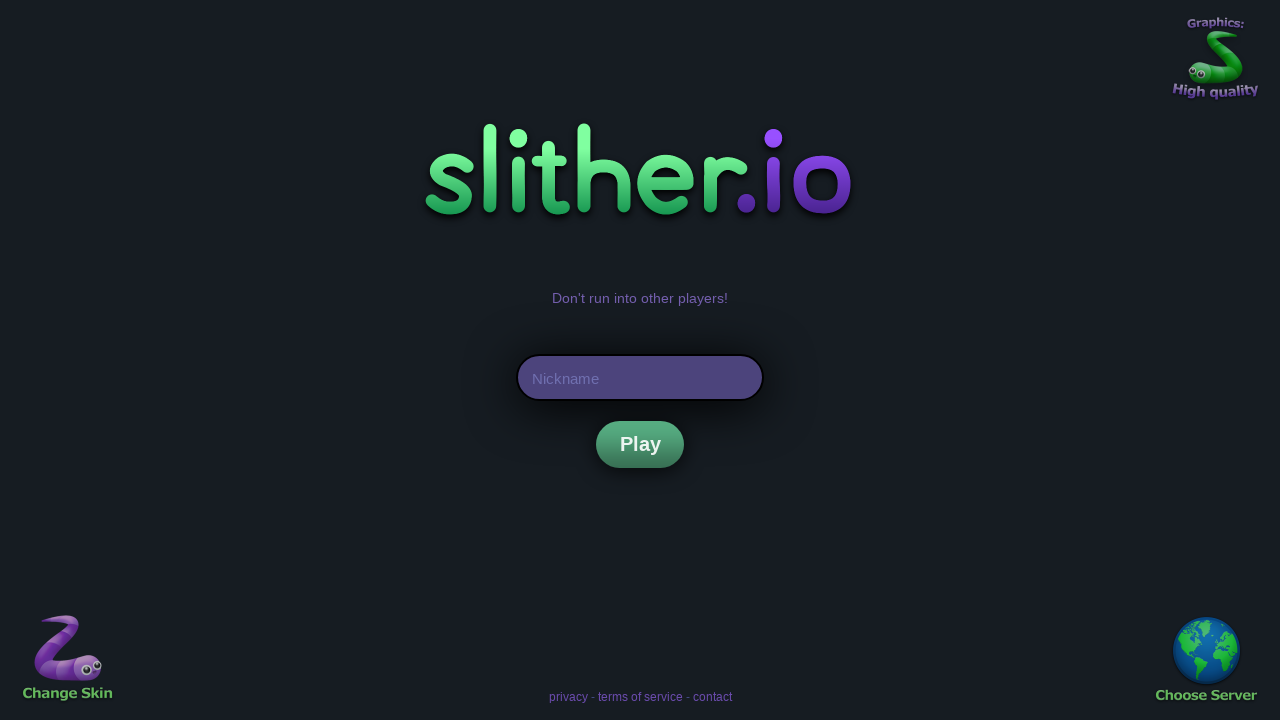

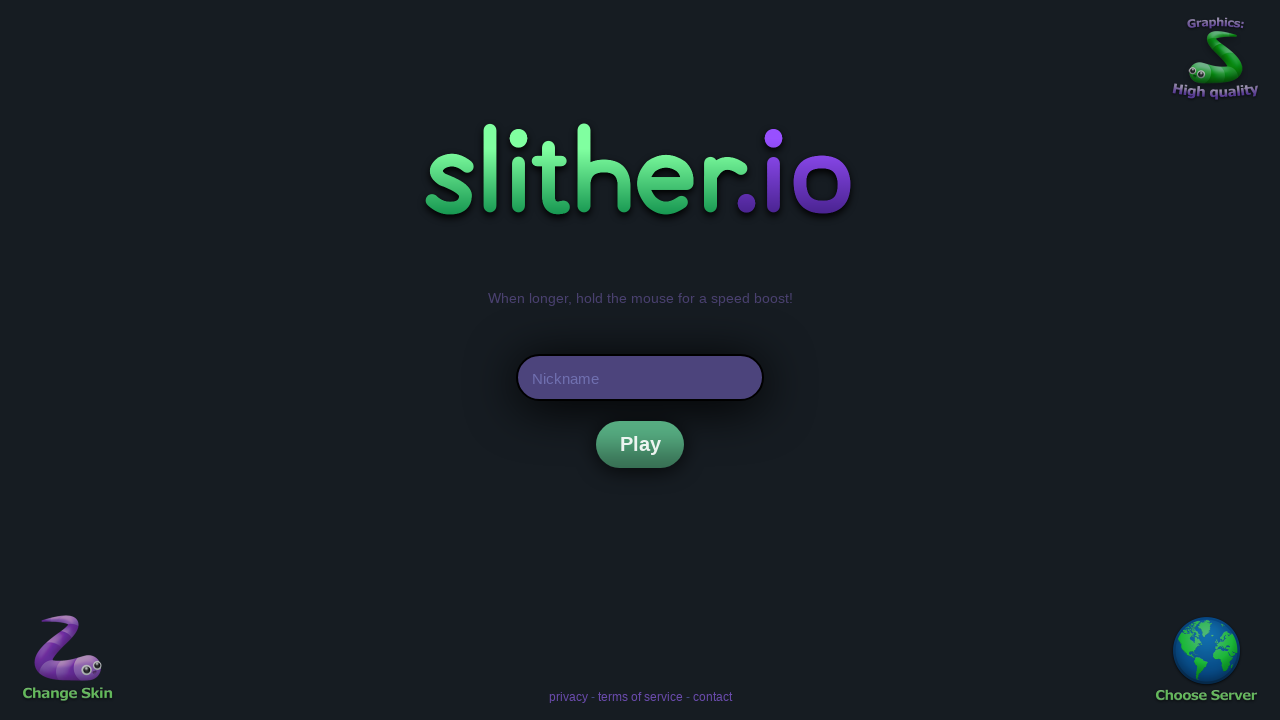